Tests select dropdown menu by selecting an option and verifying the selection

Starting URL: https://www.selenium.dev/selenium/web/web-form.html

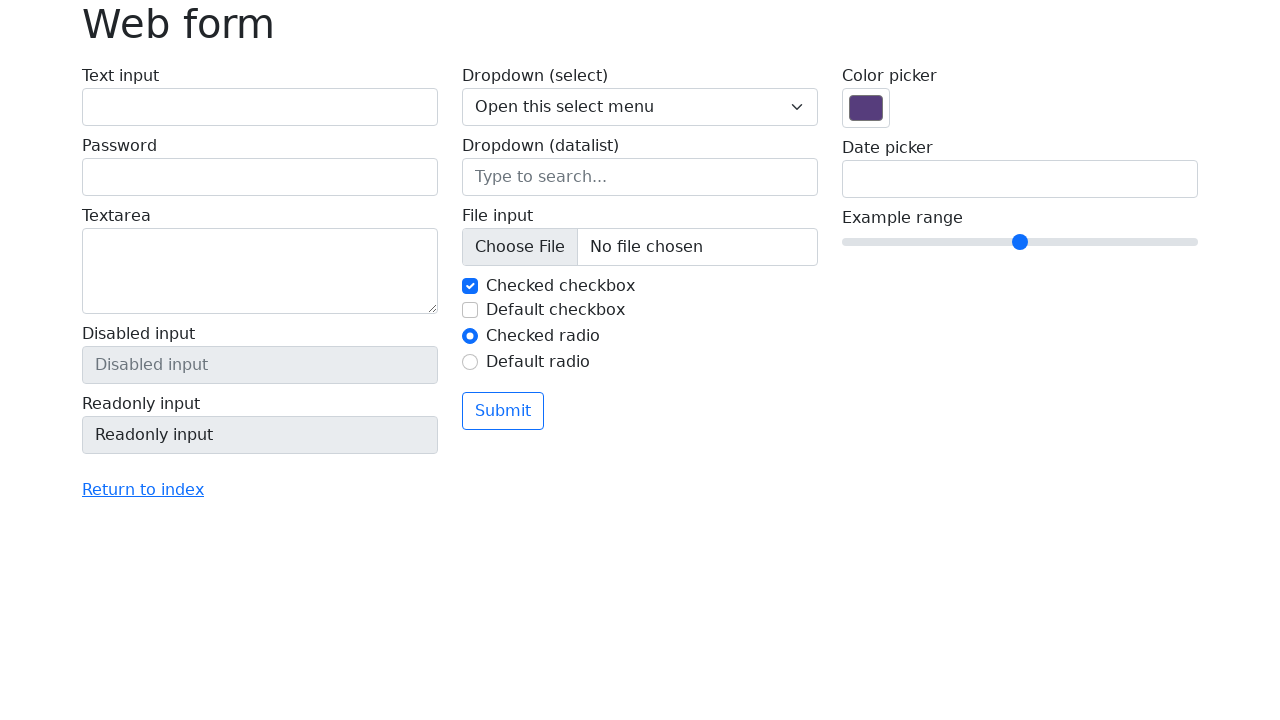

Selected 'Two' from the dropdown menu on select[name='my-select']
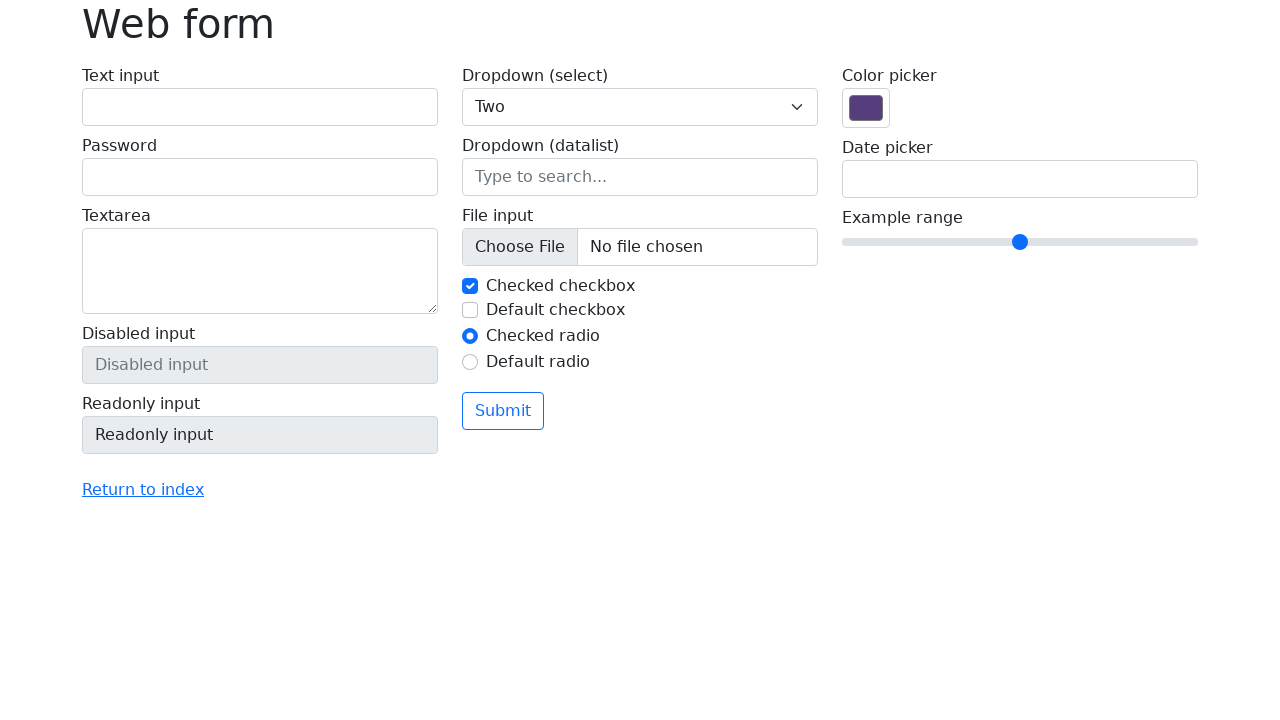

Verified that 'Two' option with value '2' is selected
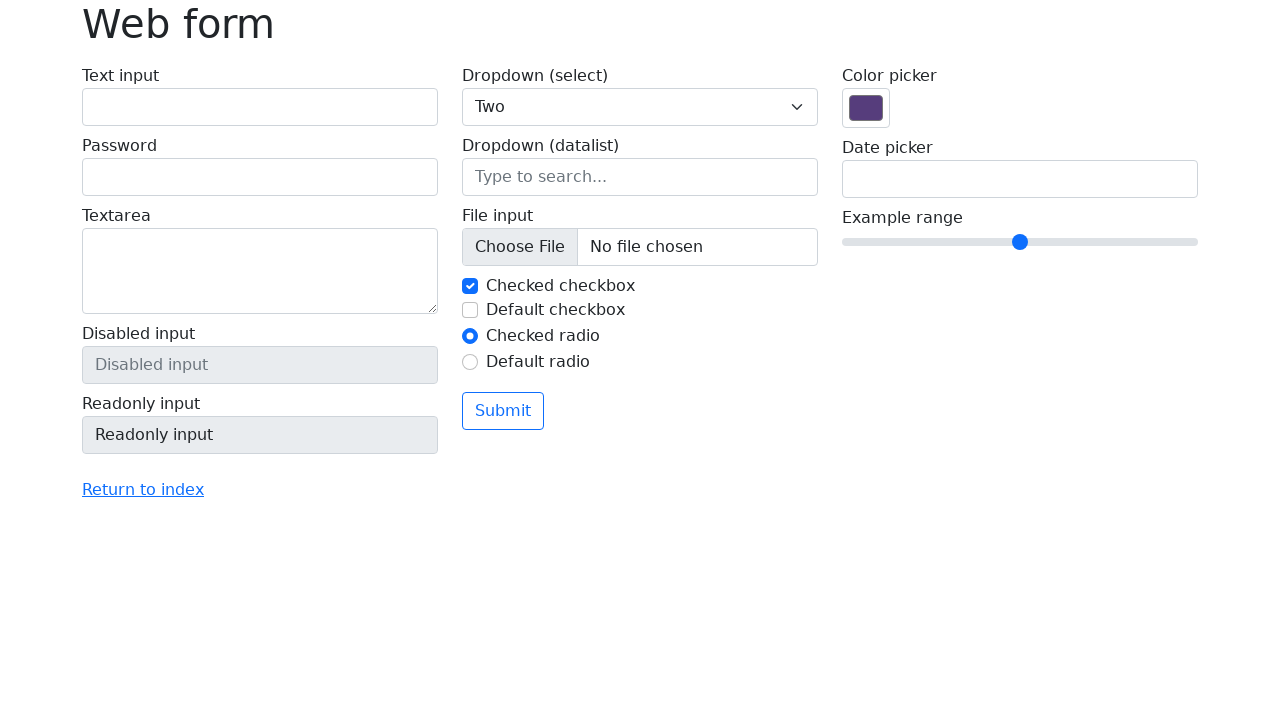

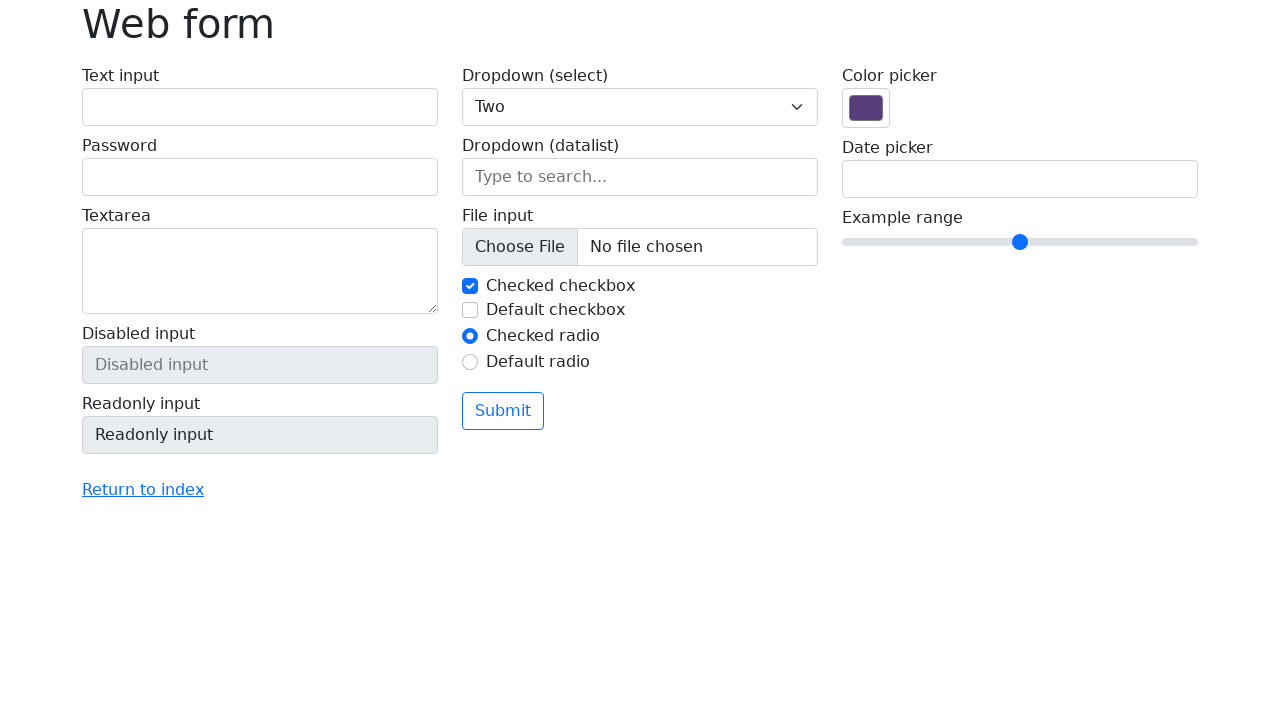